Tests setting a date value on the 12306 train booking website by removing the readonly attribute and setting a specific date

Starting URL: https://www.12306.cn/index/

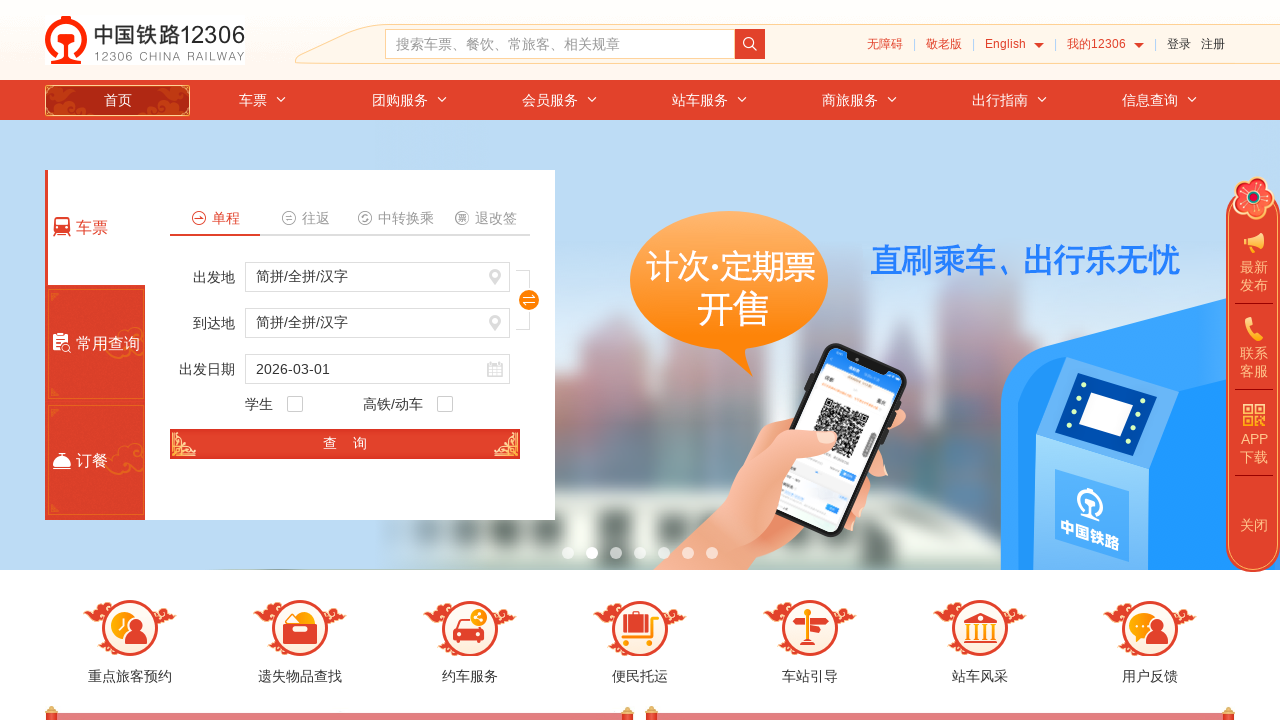

Removed readonly attribute from train_date field and set date value to 2024-06-15
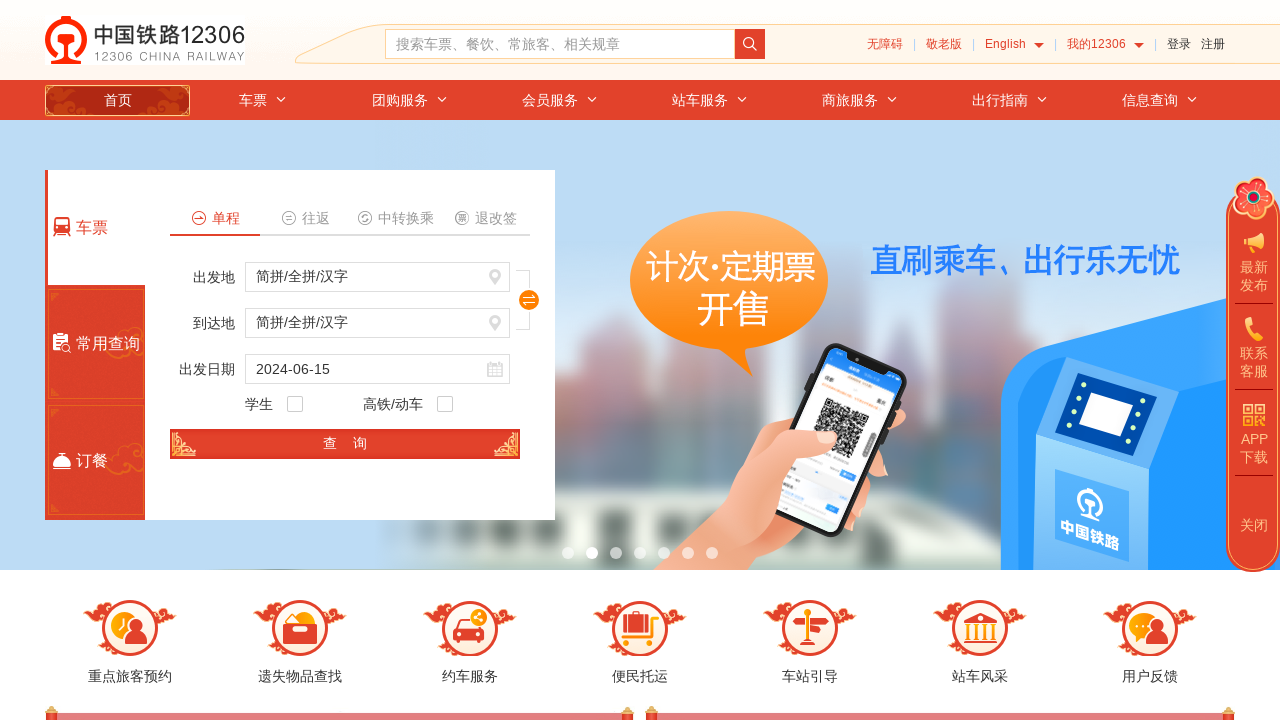

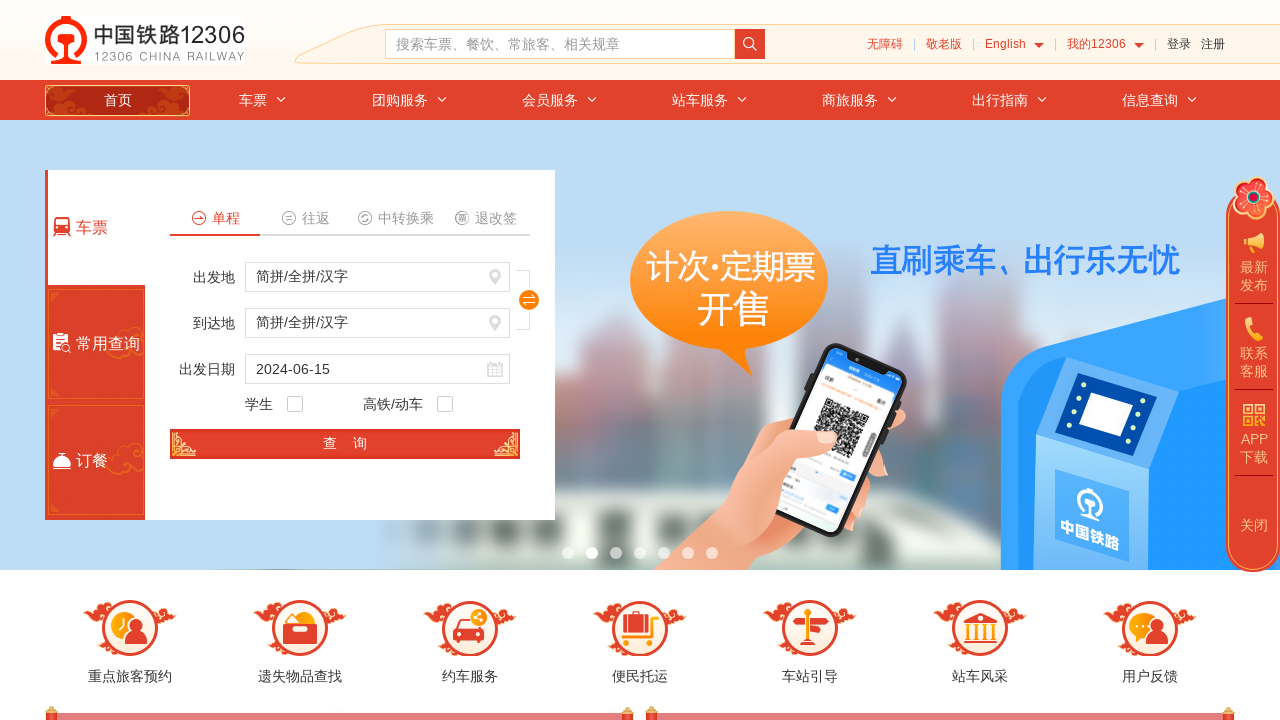